Tests homepage navigation by verifying the title and clicking the About link to navigate to the About page

Starting URL: https://v1.training-support.net

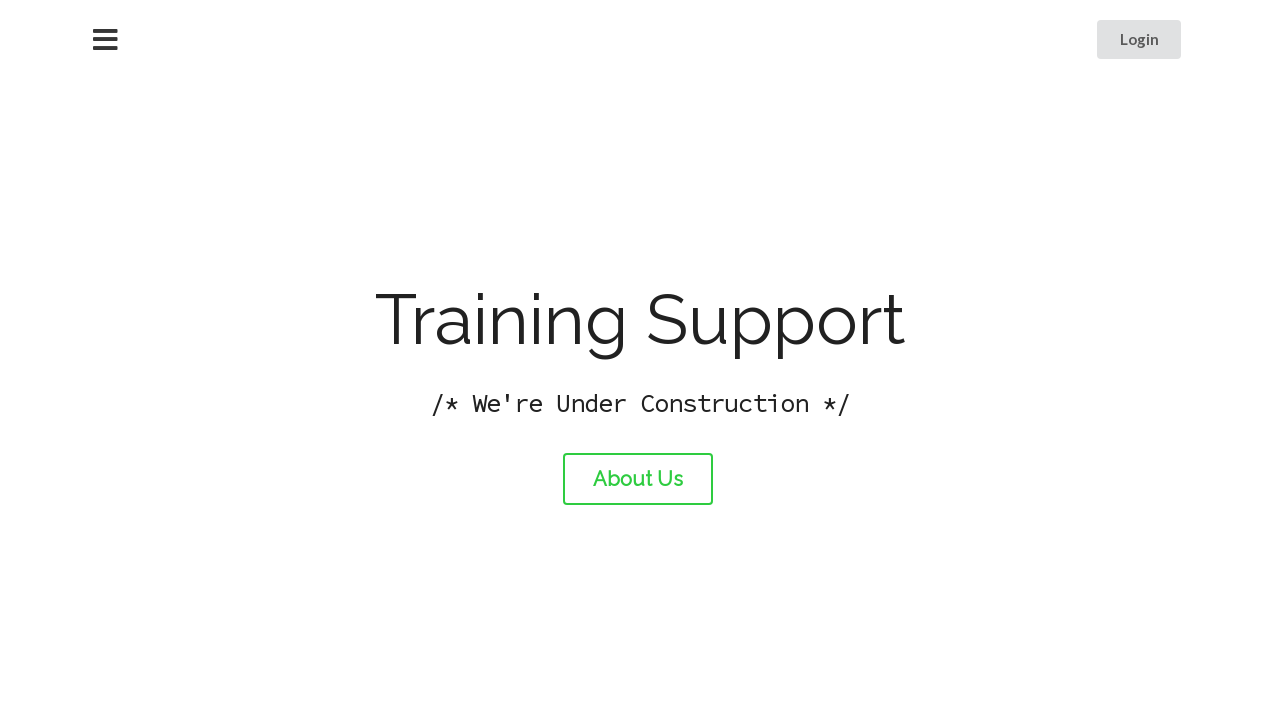

Verified homepage title is 'Training Support'
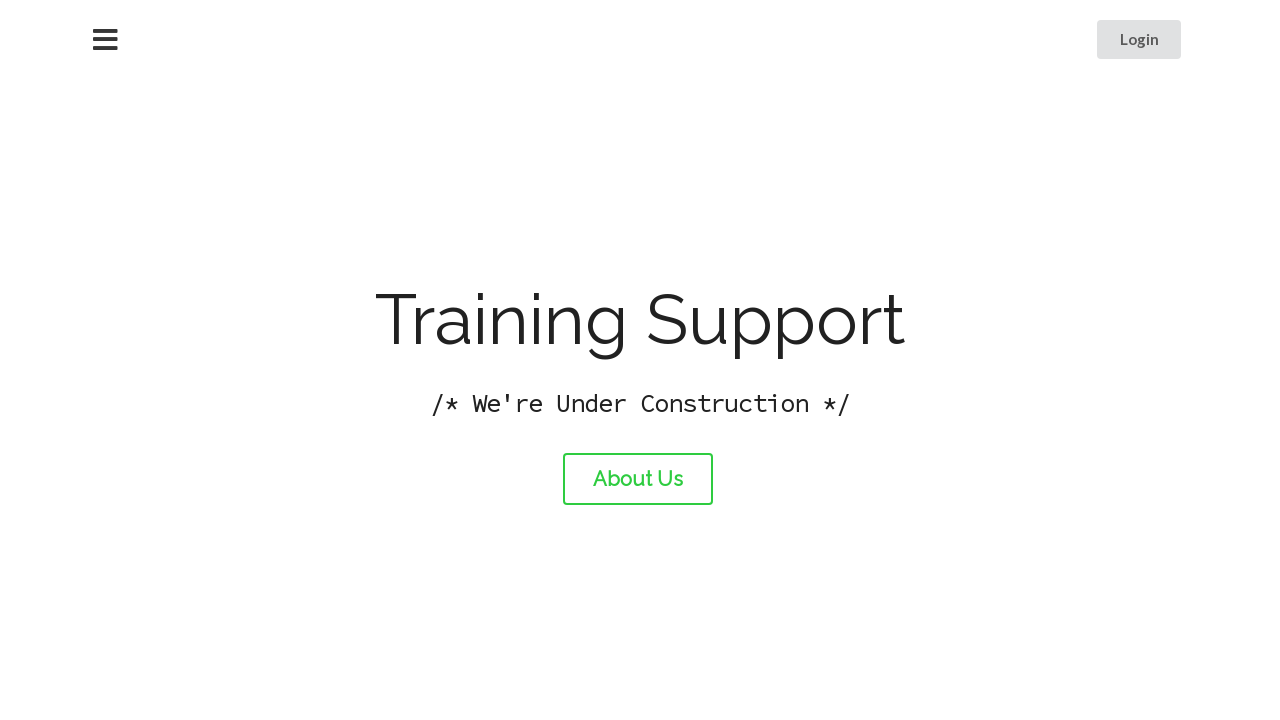

Clicked About link to navigate to About page at (638, 479) on #about-link
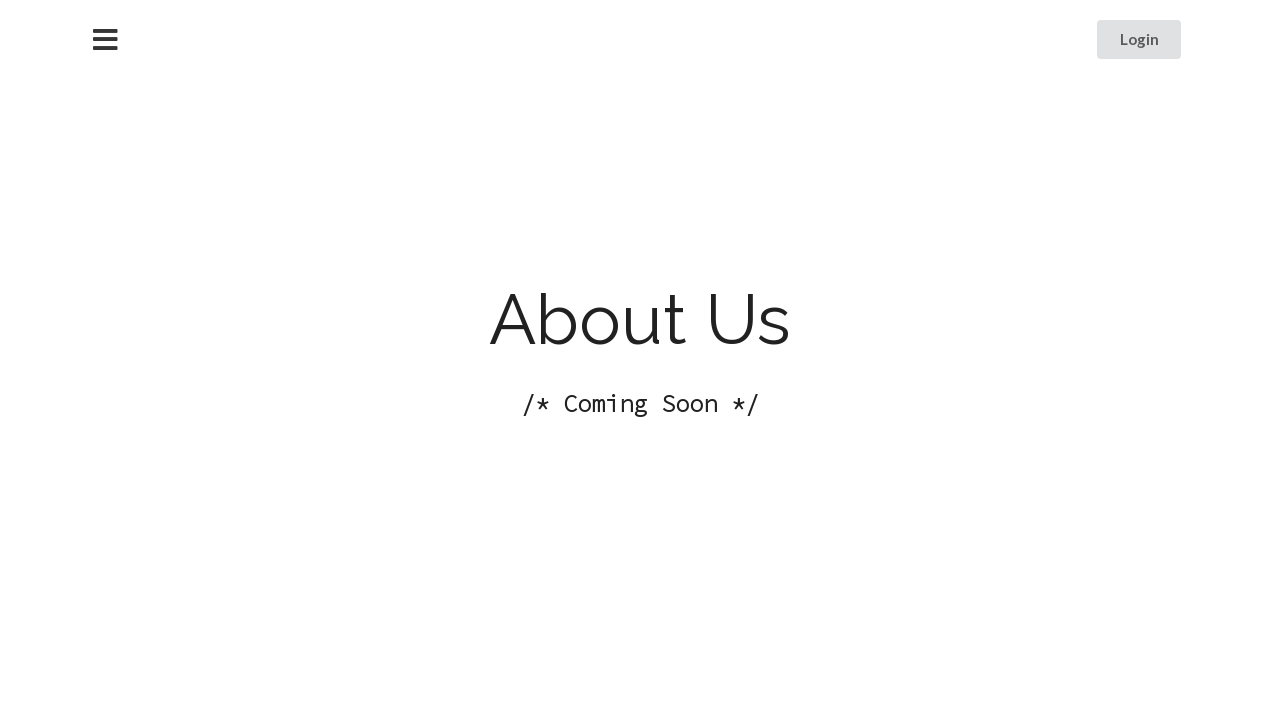

Waited for About page to load (networkidle)
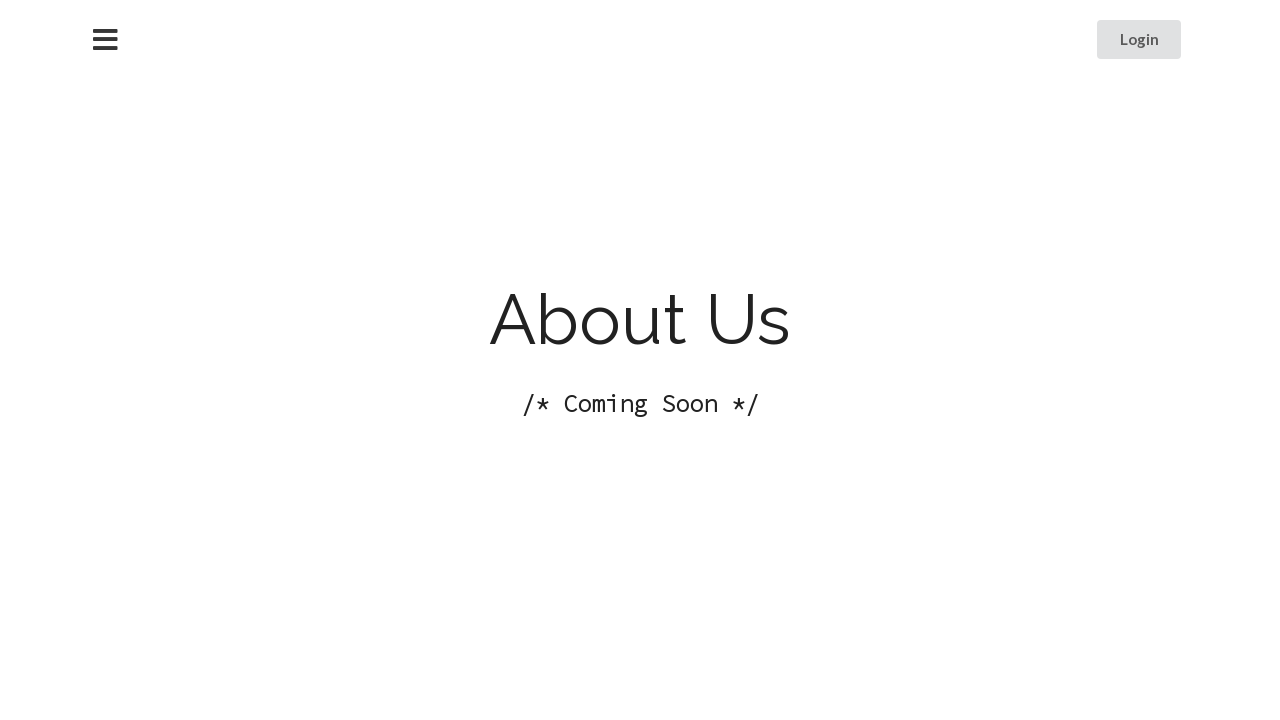

Verified About page title is 'About Training Support'
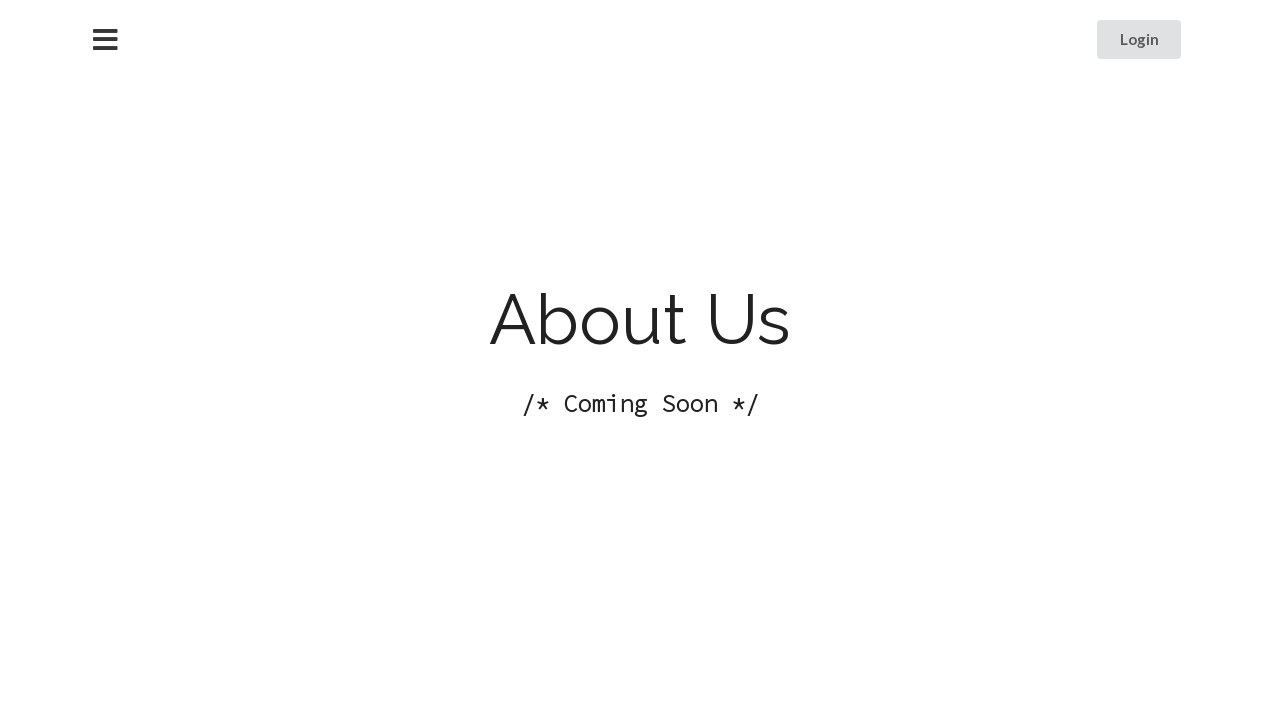

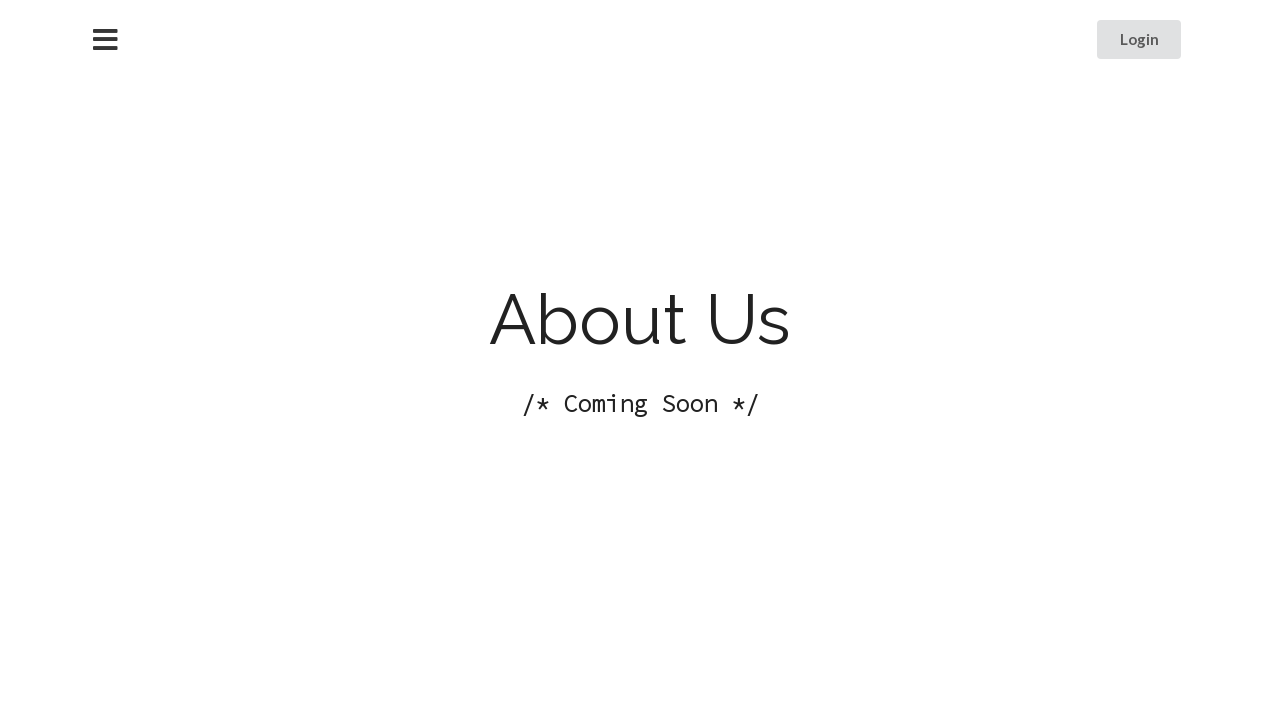